Tests jQuery UI draggable demo page by switching to the demo iframe, interacting with the draggable element, then switching back to main content and clicking the Download link.

Starting URL: http://jqueryui.com/draggable/

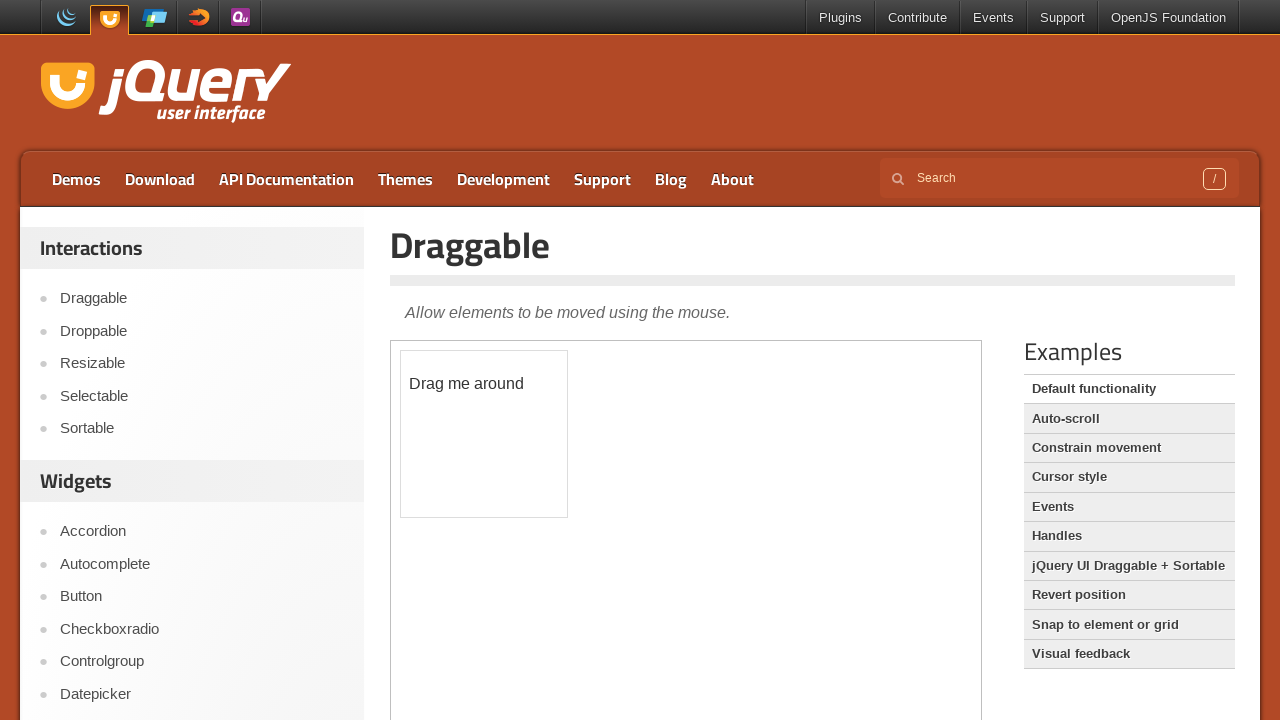

Demo iframe loaded
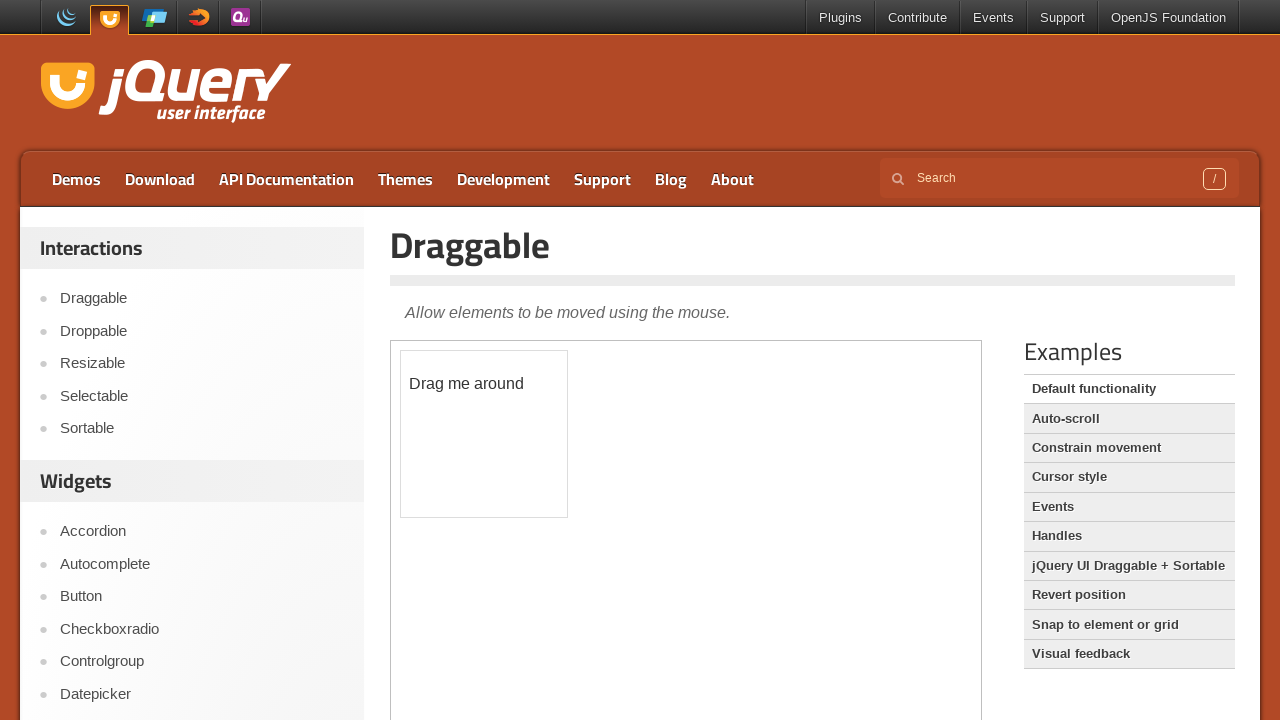

Switched to demo iframe
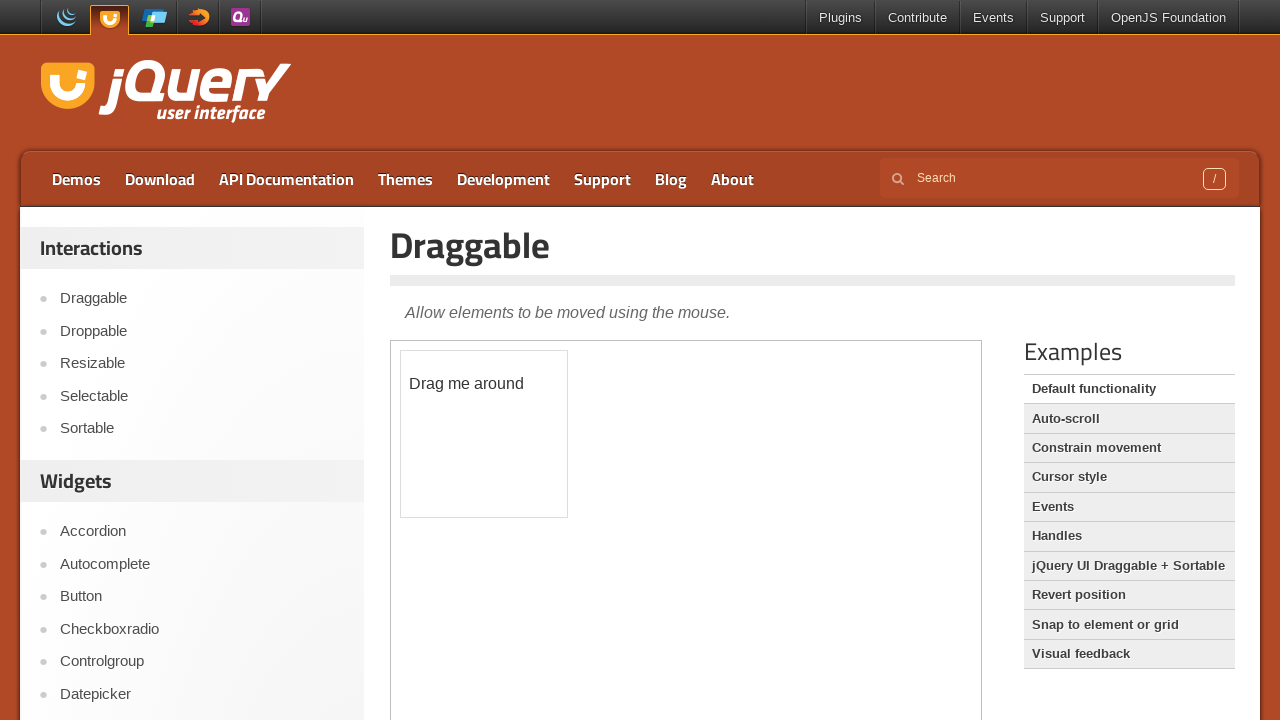

Located draggable element in iframe
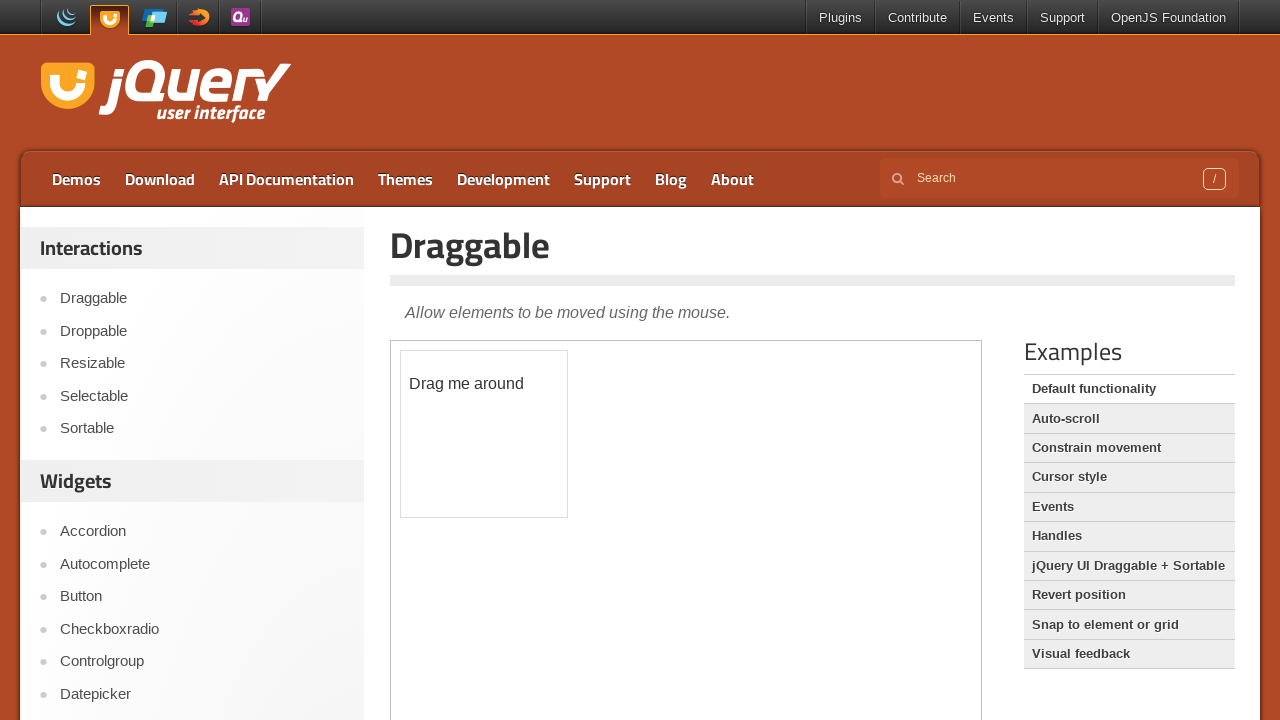

Draggable element is ready
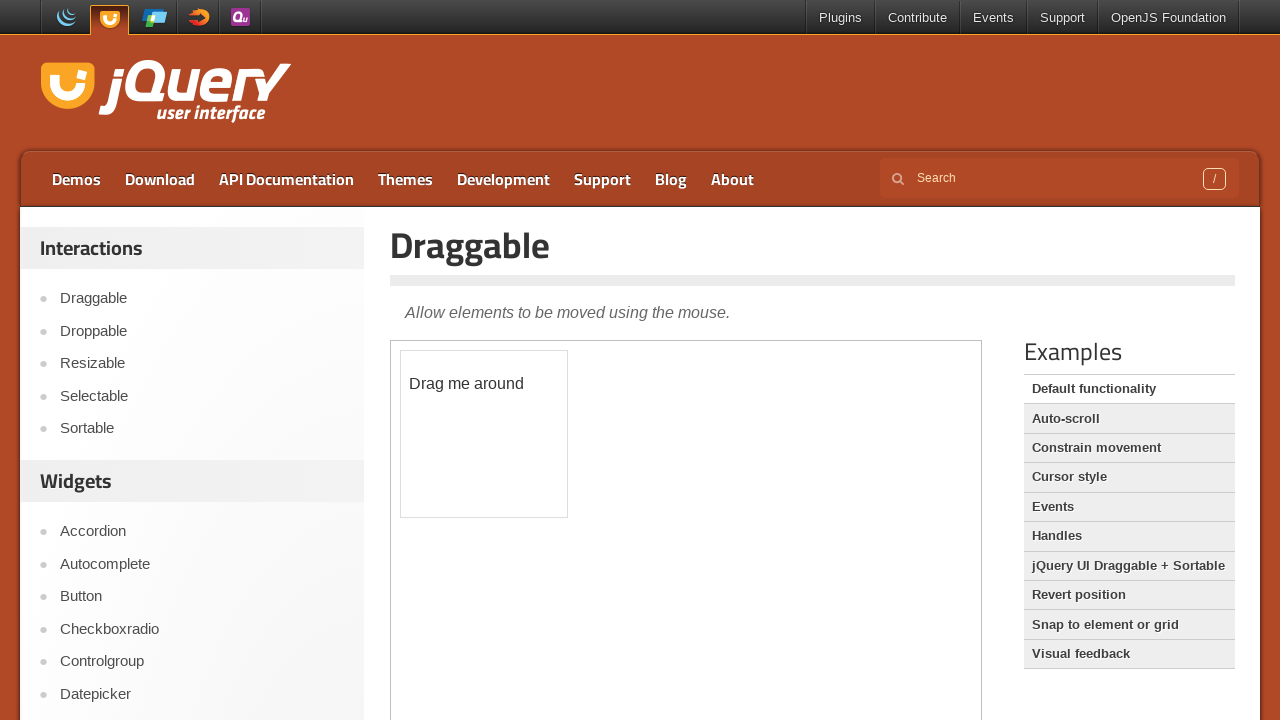

Clicked Download link in main content at (160, 179) on a:text('Download')
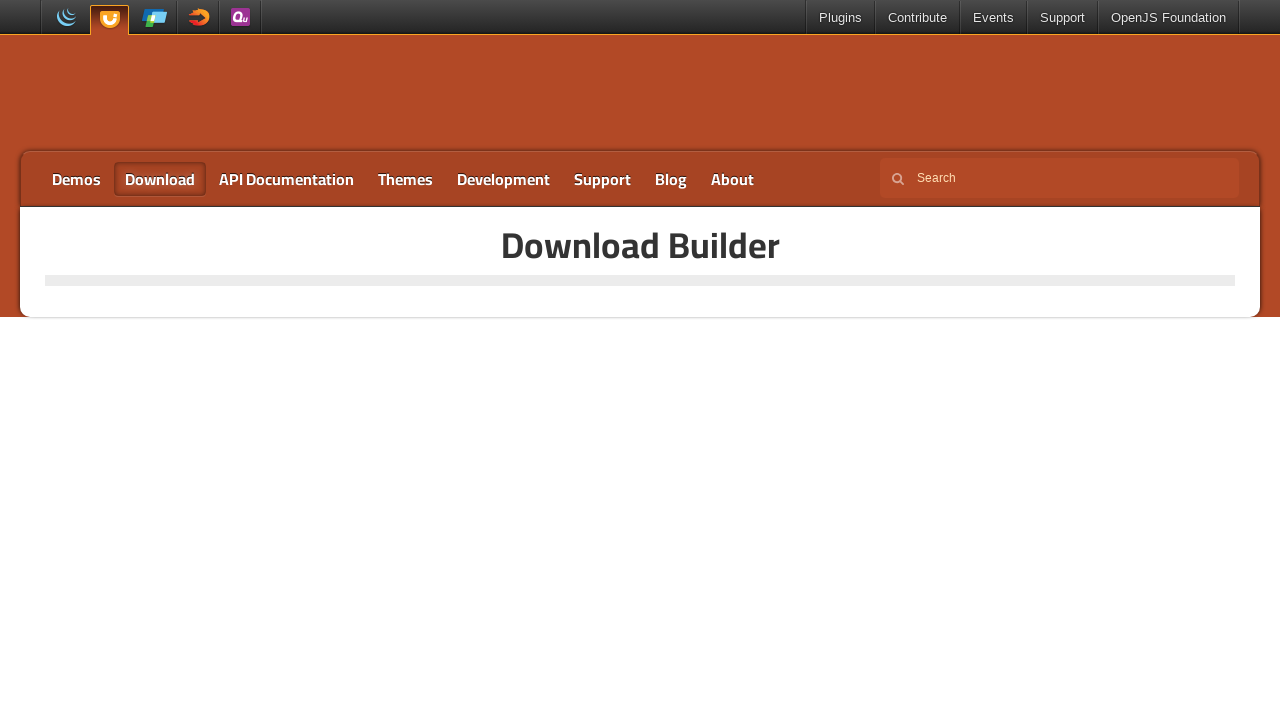

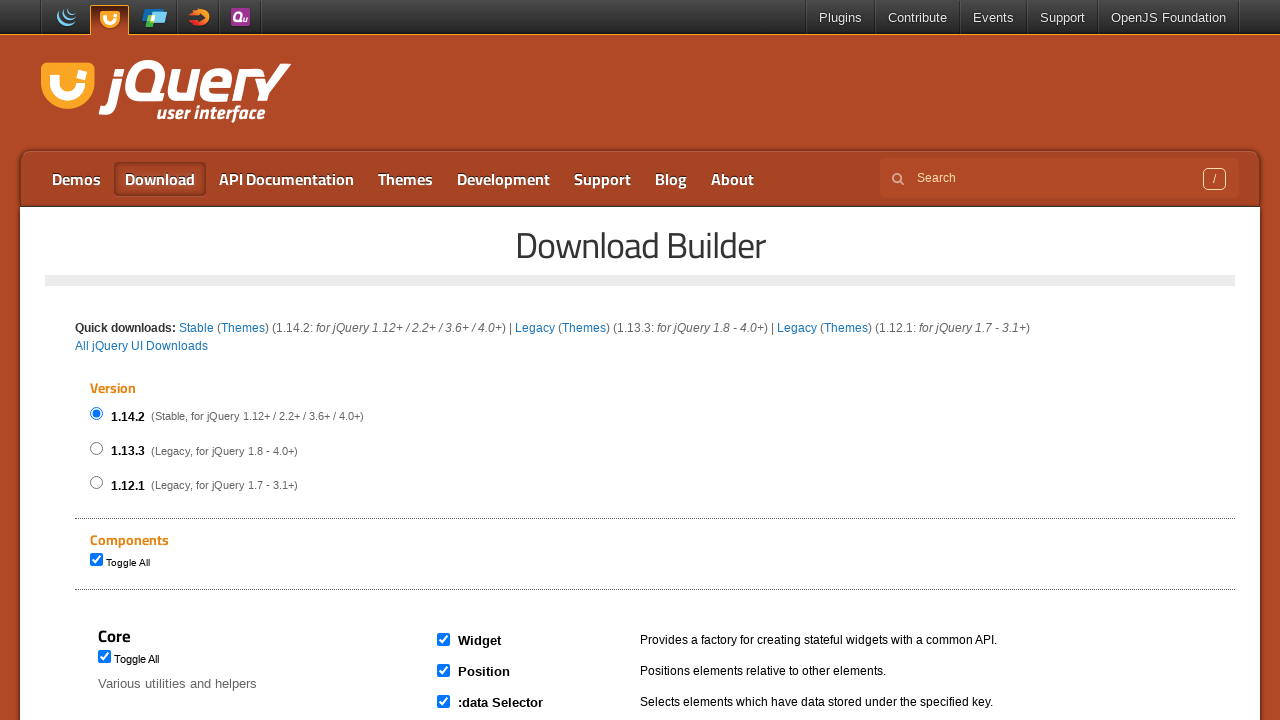